Tests waitUntil functionality by clicking a button and waiting for a checkbox element to no longer exist

Starting URL: https://the-internet.herokuapp.com/dynamic_controls

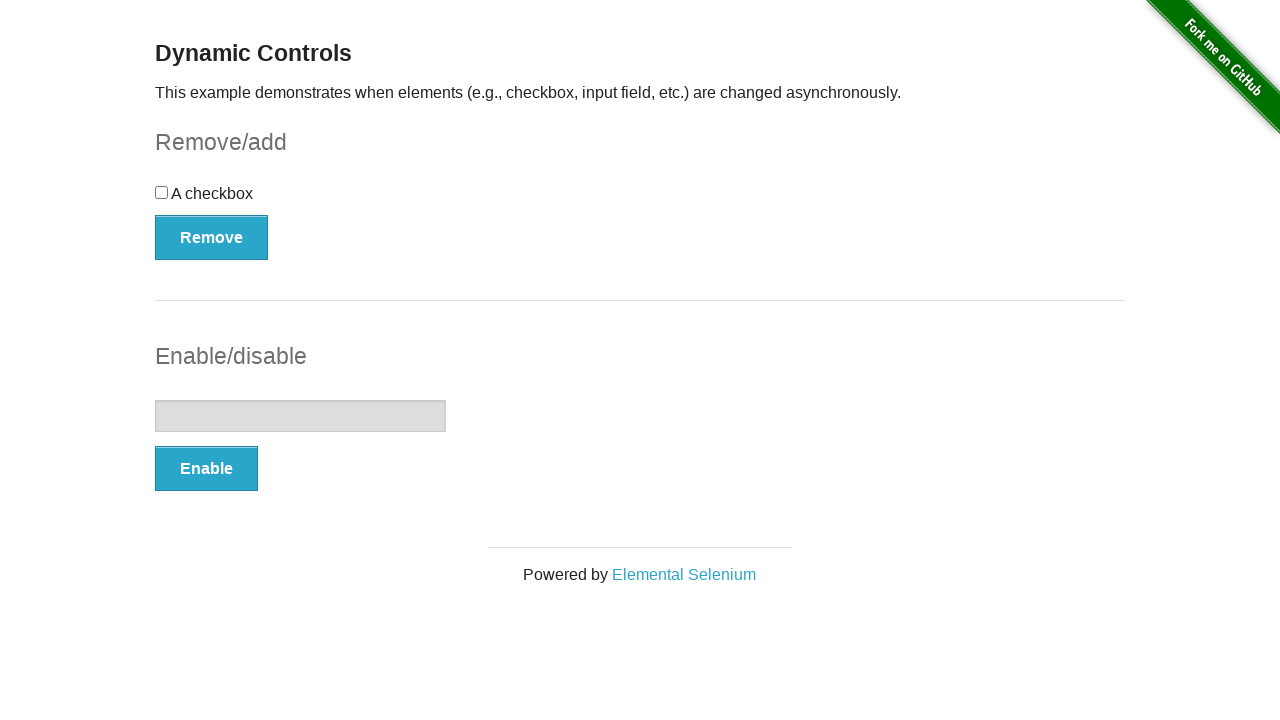

Clicked the remove checkbox button at (212, 237) on #checkbox-example button
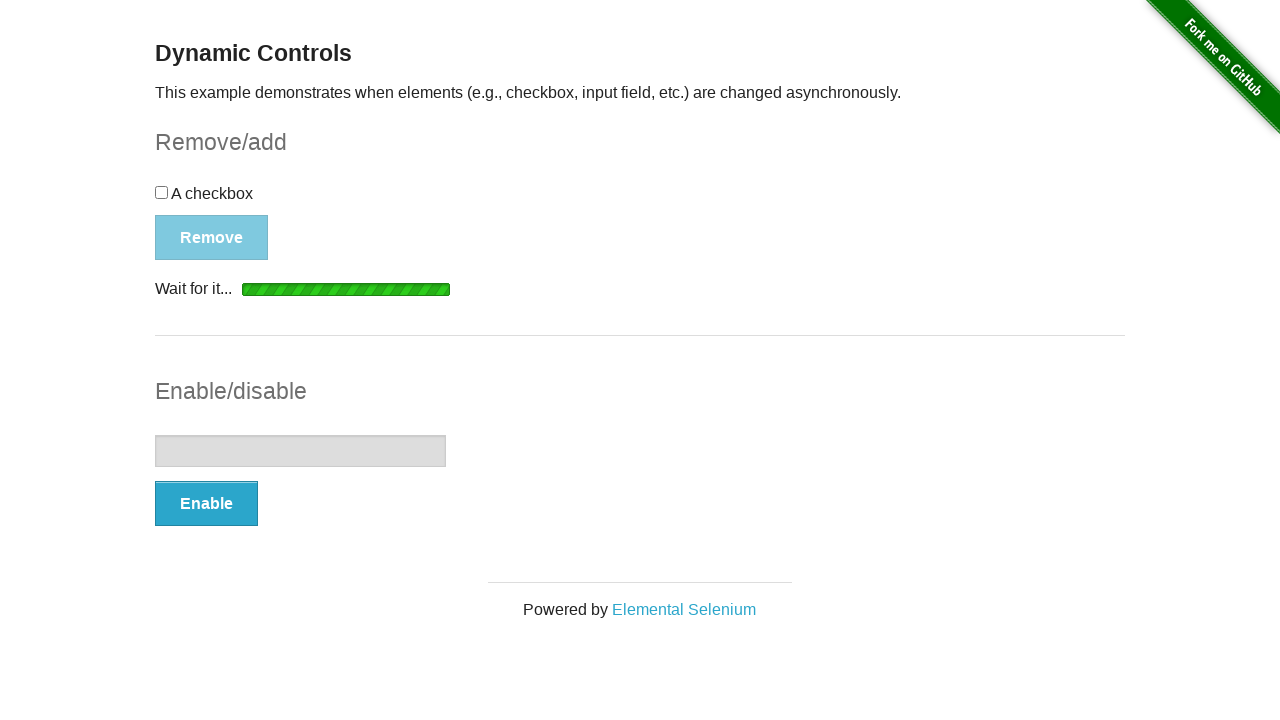

Checkbox element has been removed from the DOM
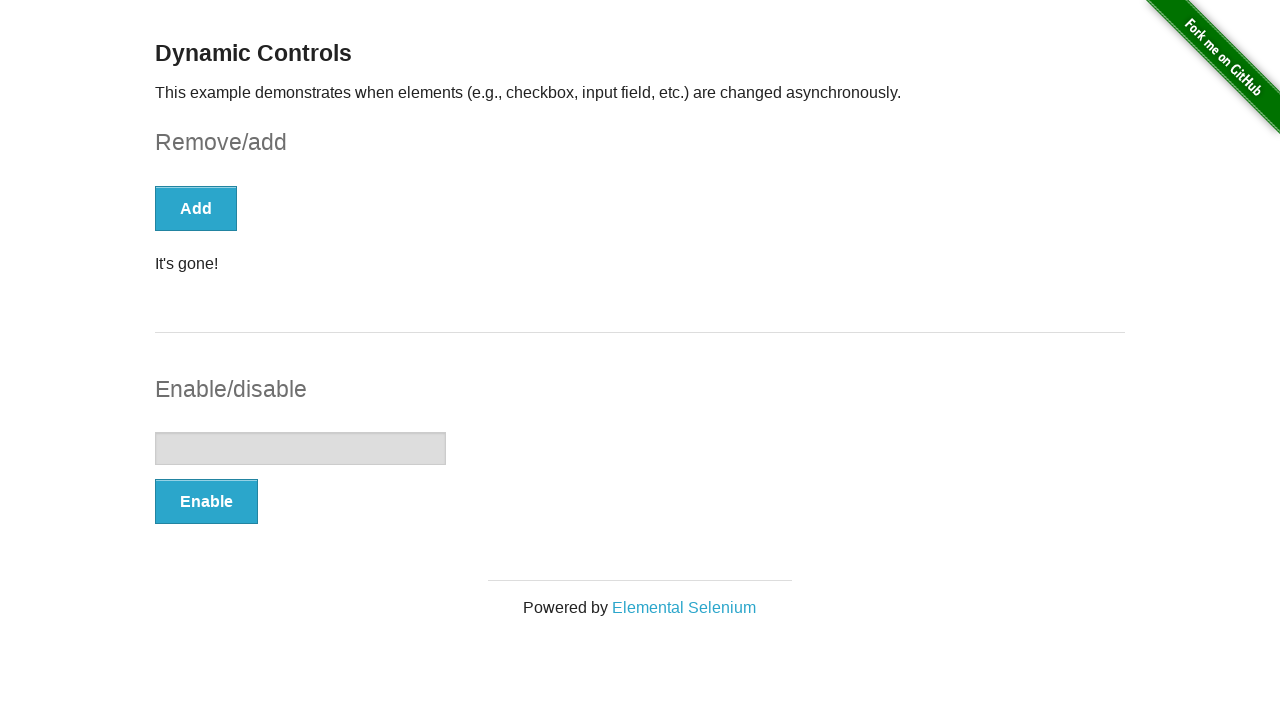

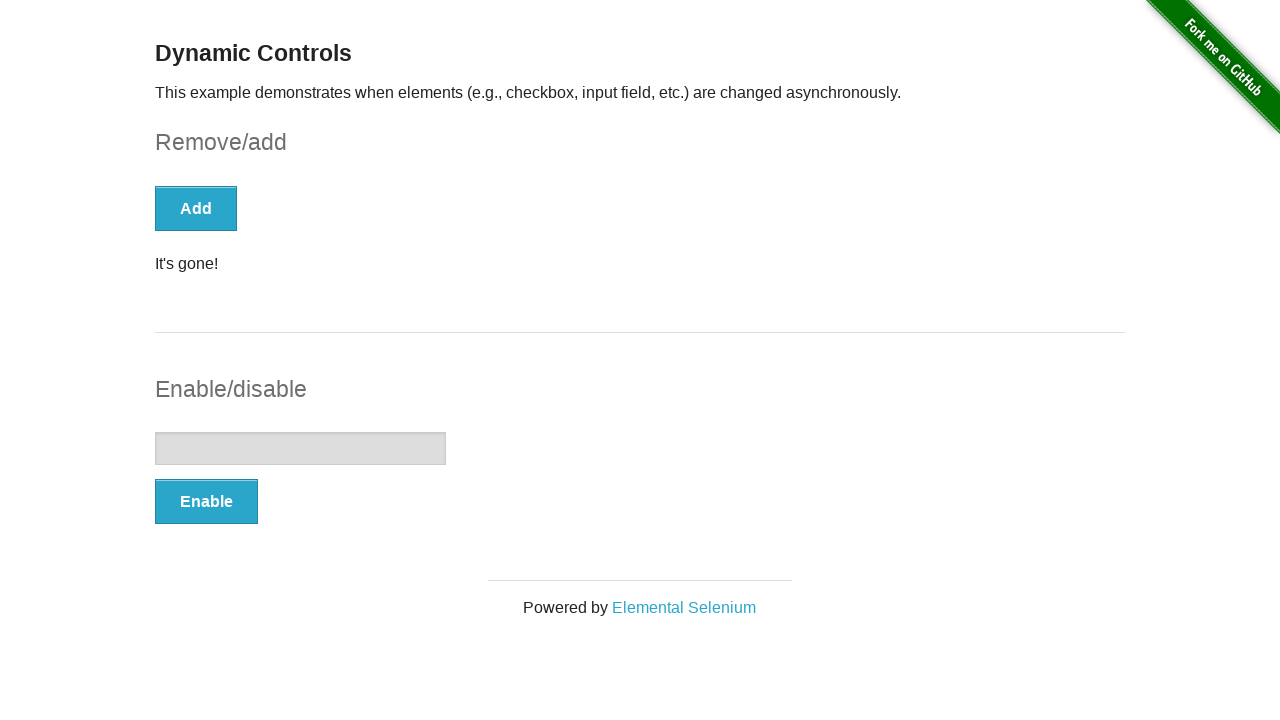